Navigates to the Rahul Shetty Academy homepage and verifies the page loads successfully

Starting URL: https://rahulshettyacademy.com/#/index

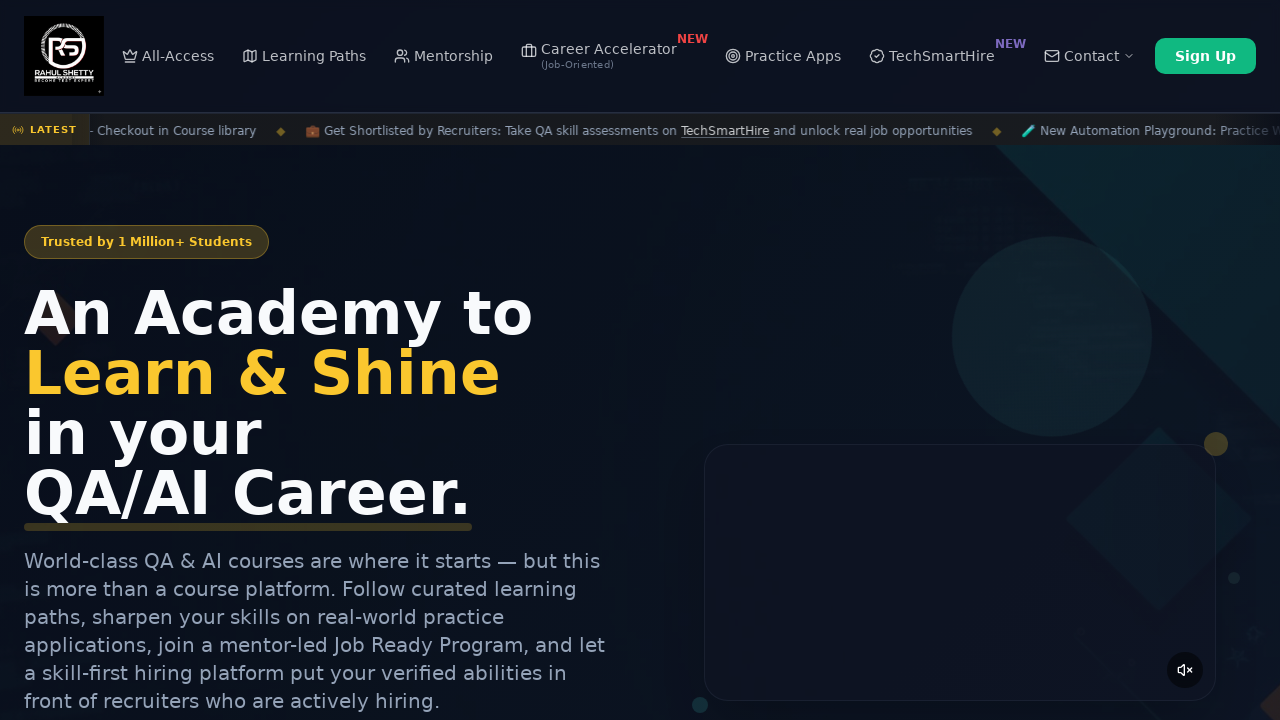

Waited for page DOM to finish loading on Rahul Shetty Academy homepage
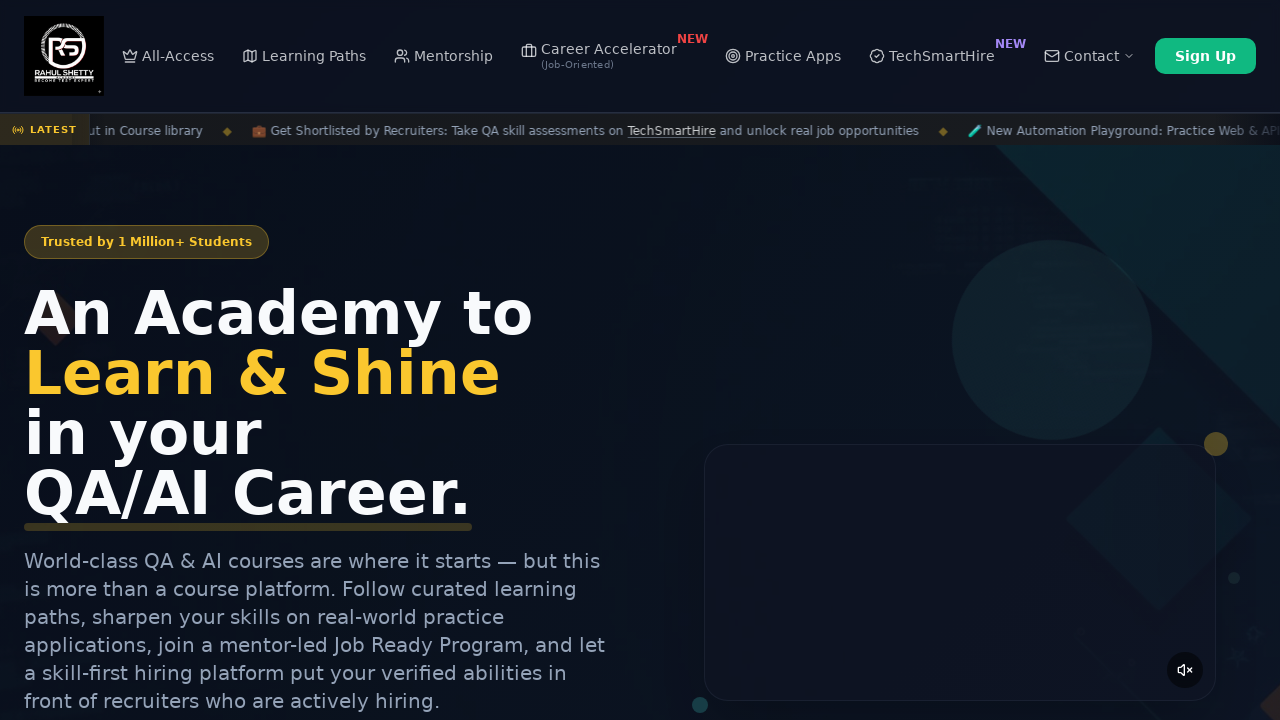

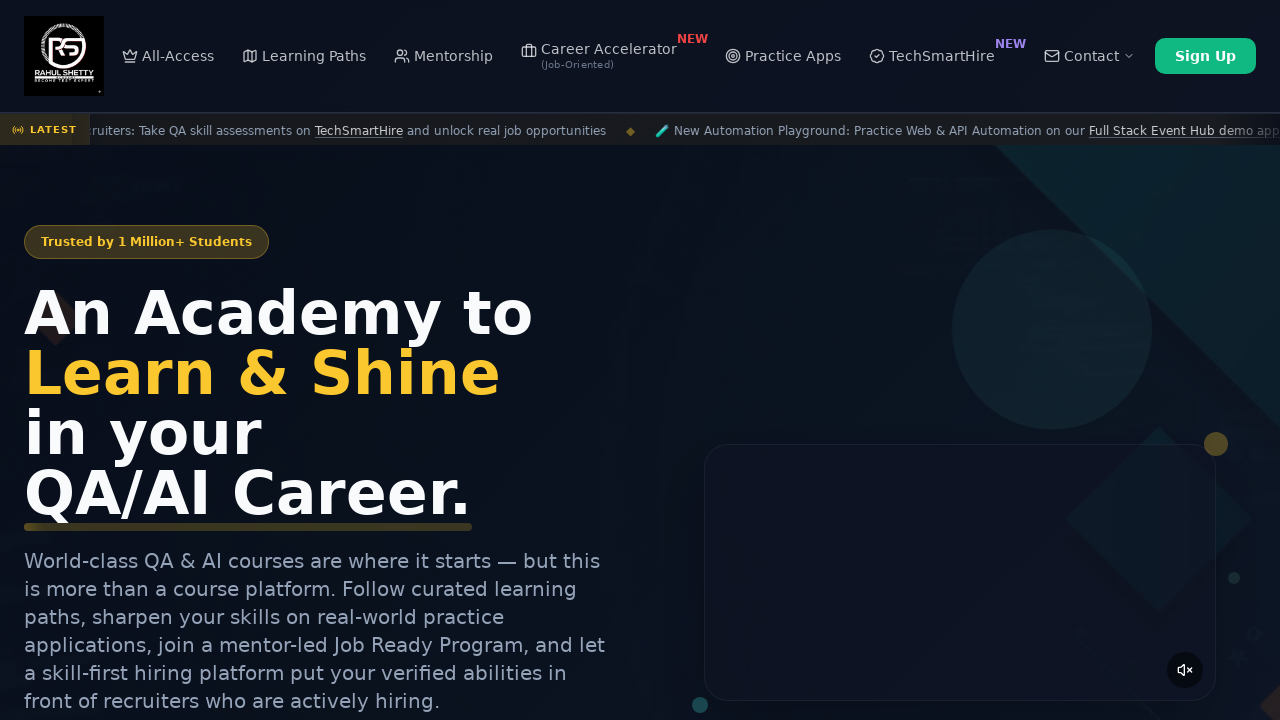